Tests progress bar by starting it and stopping after 5 seconds to verify 50% progress

Starting URL: http://85.192.34.140:8081/

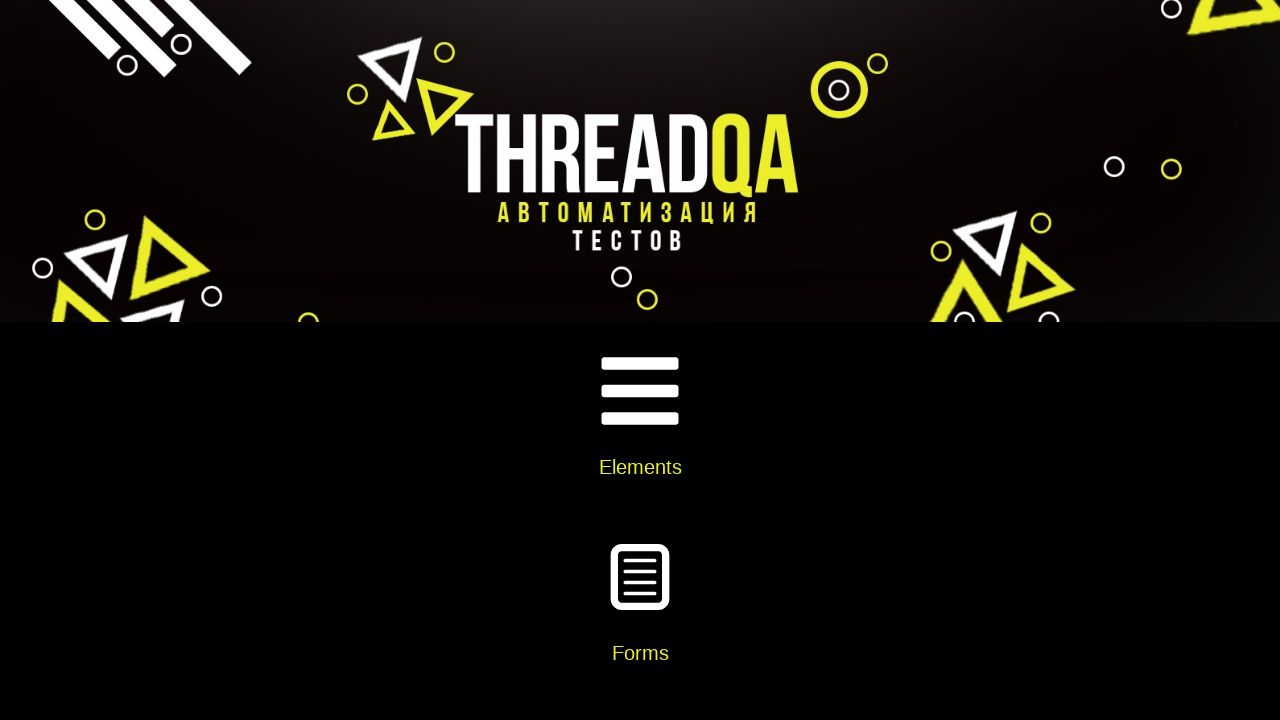

Clicked on Widgets card at (640, 360) on xpath=//h5[contains(text(), 'Widgets')]
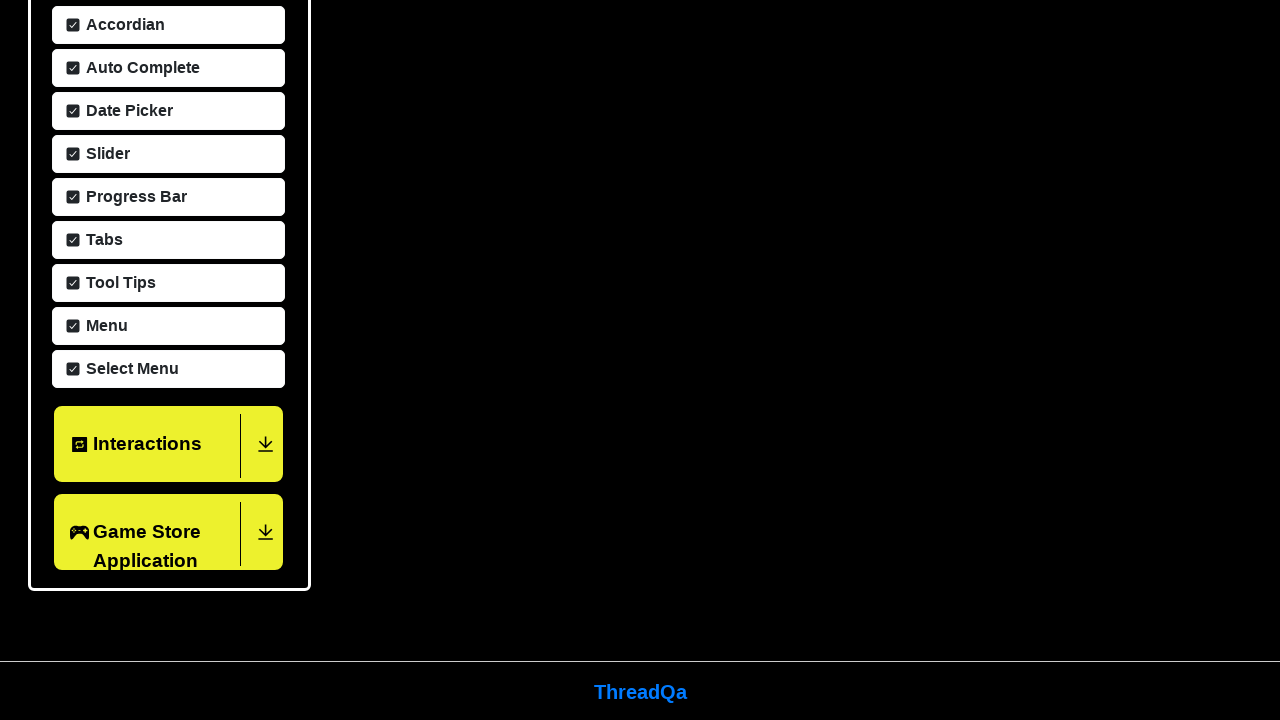

Clicked on Progress Bar menu item at (134, 360) on xpath=//span[contains(text(), 'Progress Bar')]
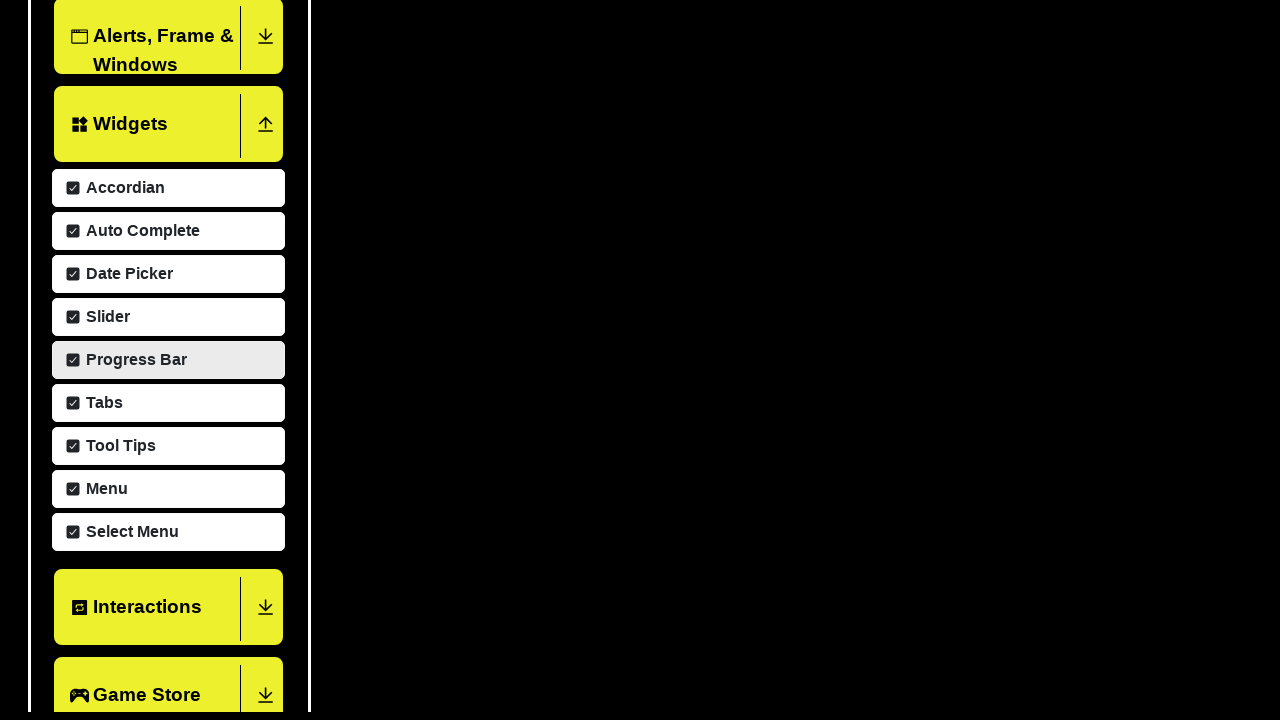

Started progress bar by clicking start/stop button at (371, 555) on #startStopButton
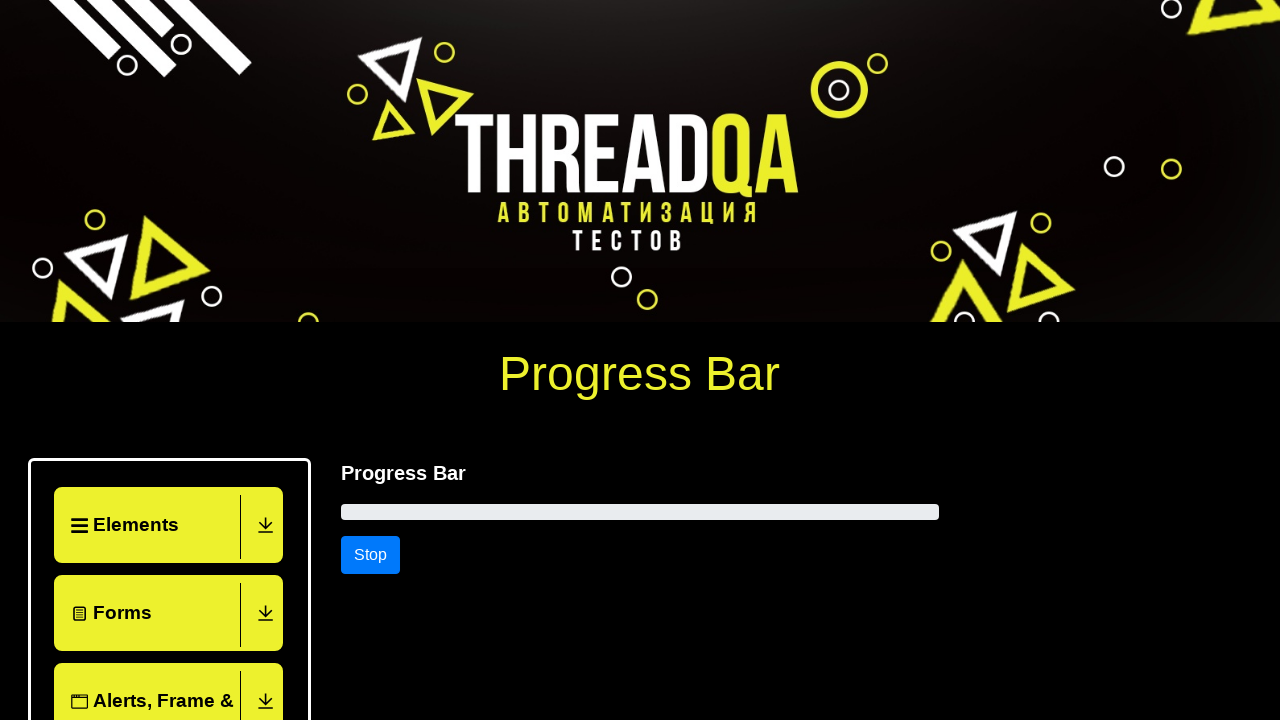

Waited 5 seconds for progress bar to reach approximately 50%
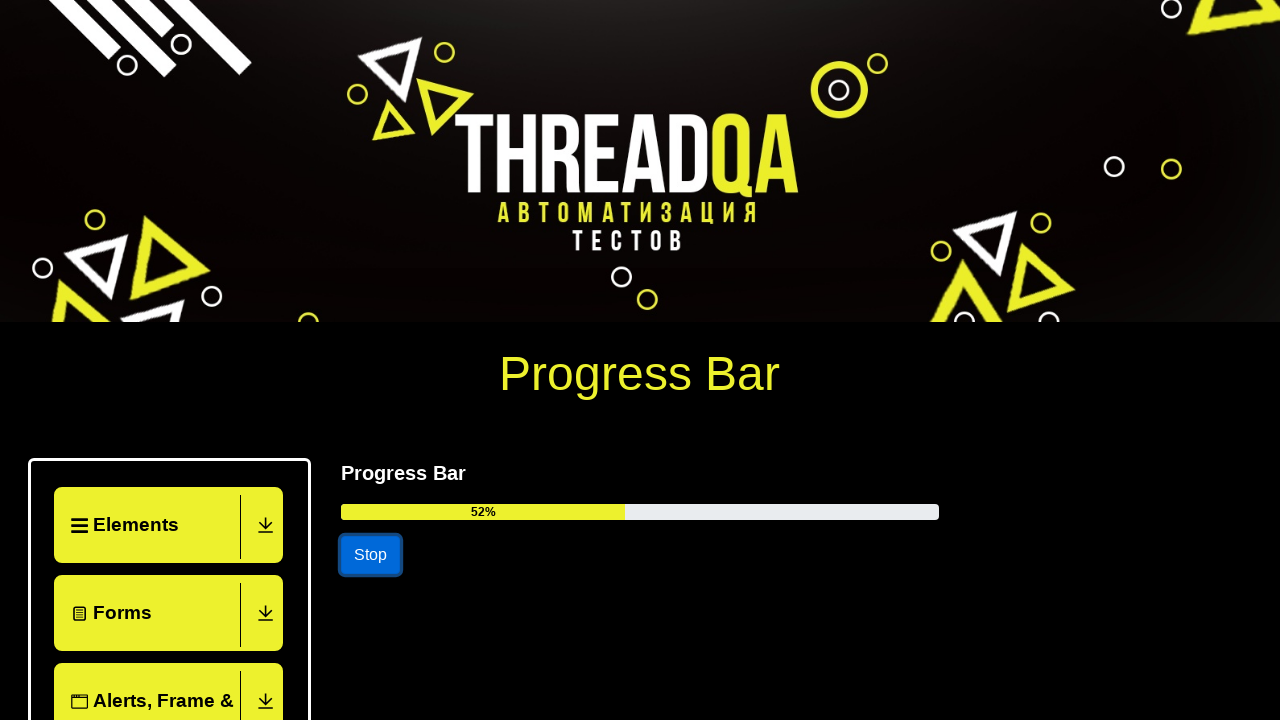

Stopped progress bar by clicking start/stop button at (371, 555) on #startStopButton
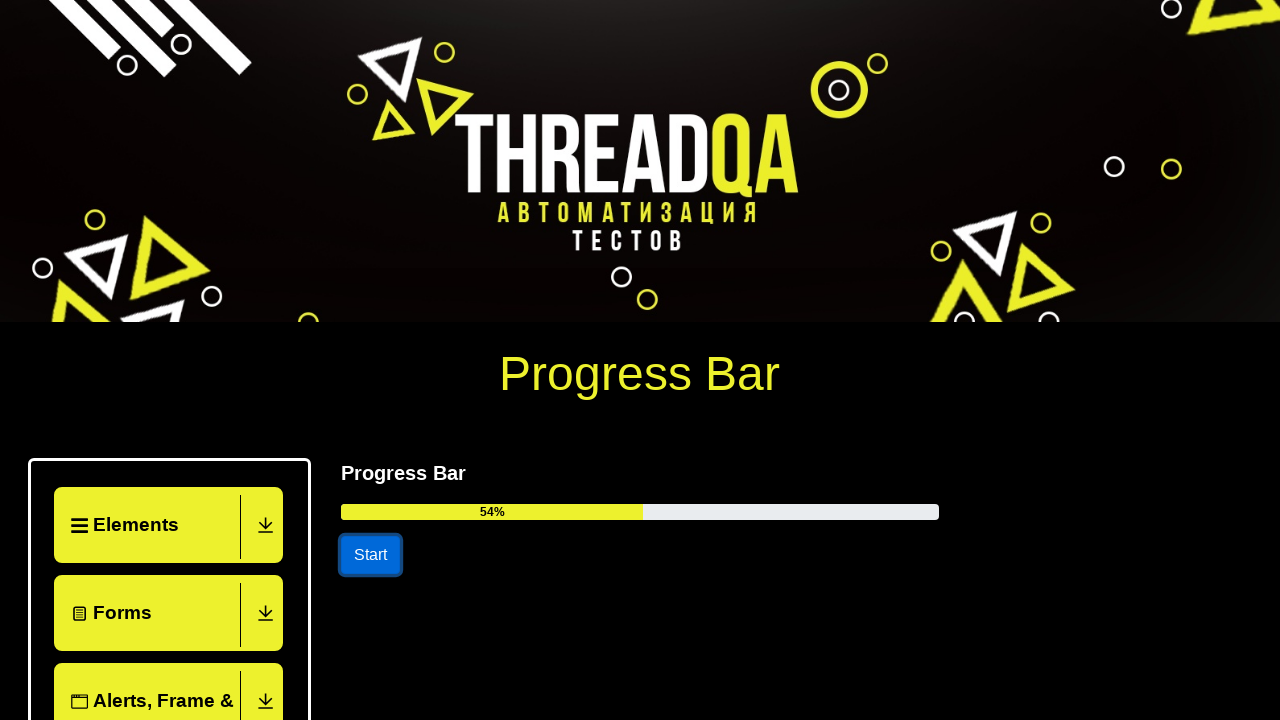

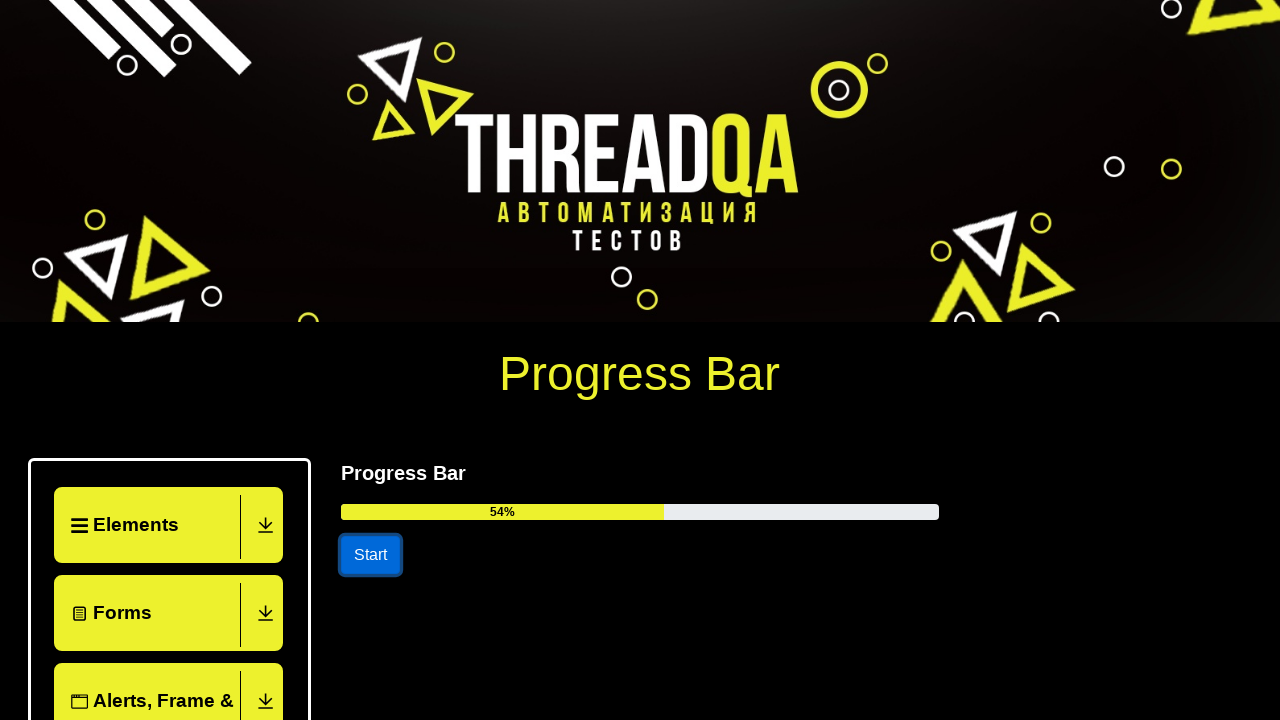